Tests opting out of A/B tests by adding an opt-out cookie after visiting the page, then refreshing to verify the page shows "No A/B Test" heading

Starting URL: http://the-internet.herokuapp.com/abtest

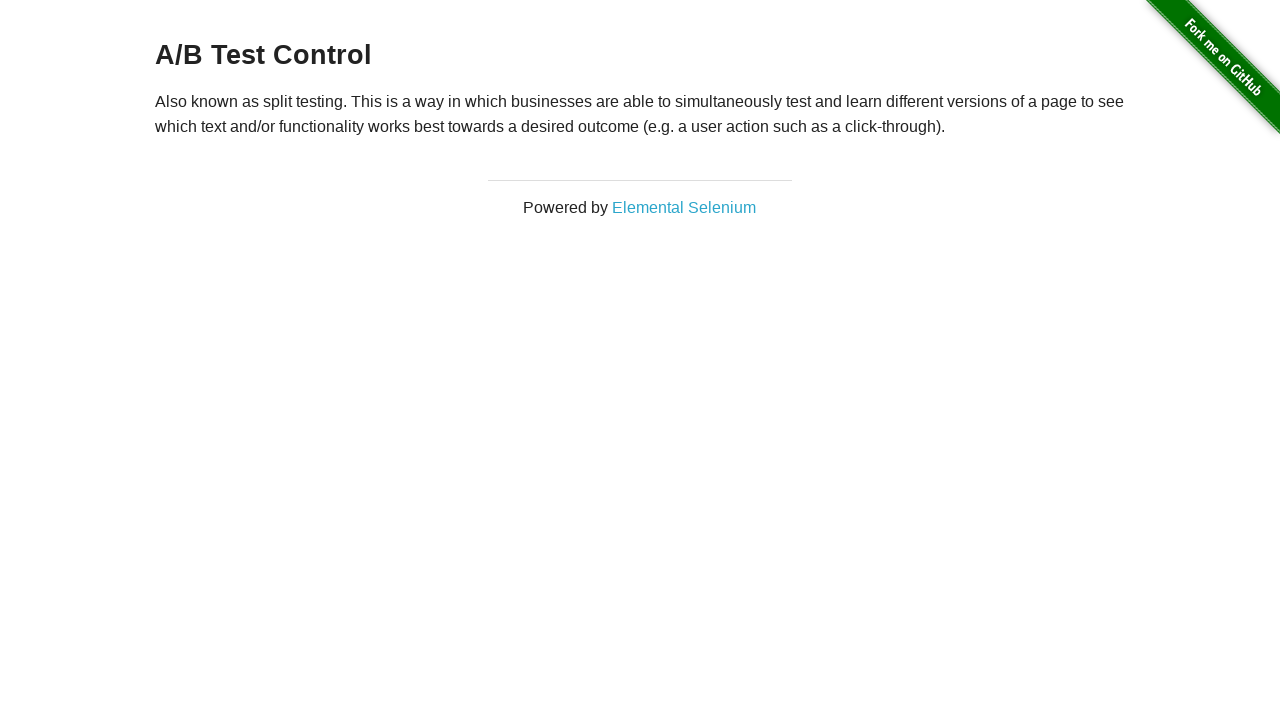

Located h3 heading element
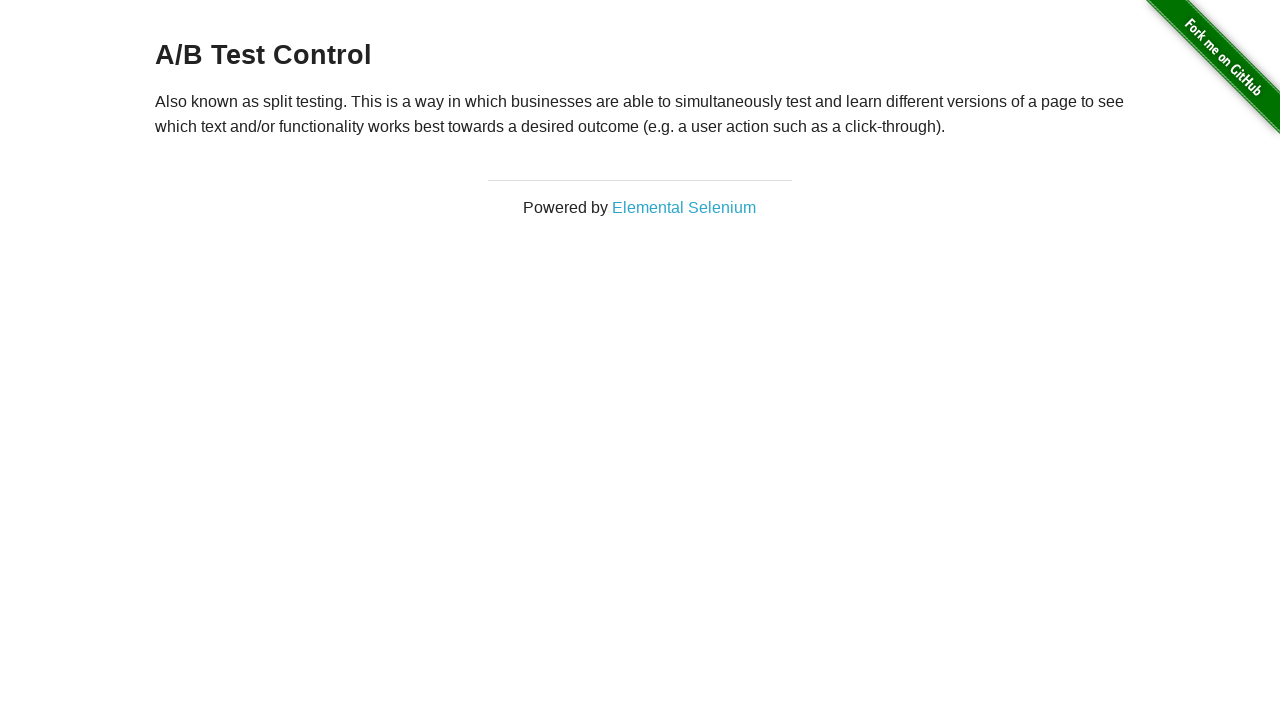

Verified initial heading starts with 'A/B Test'
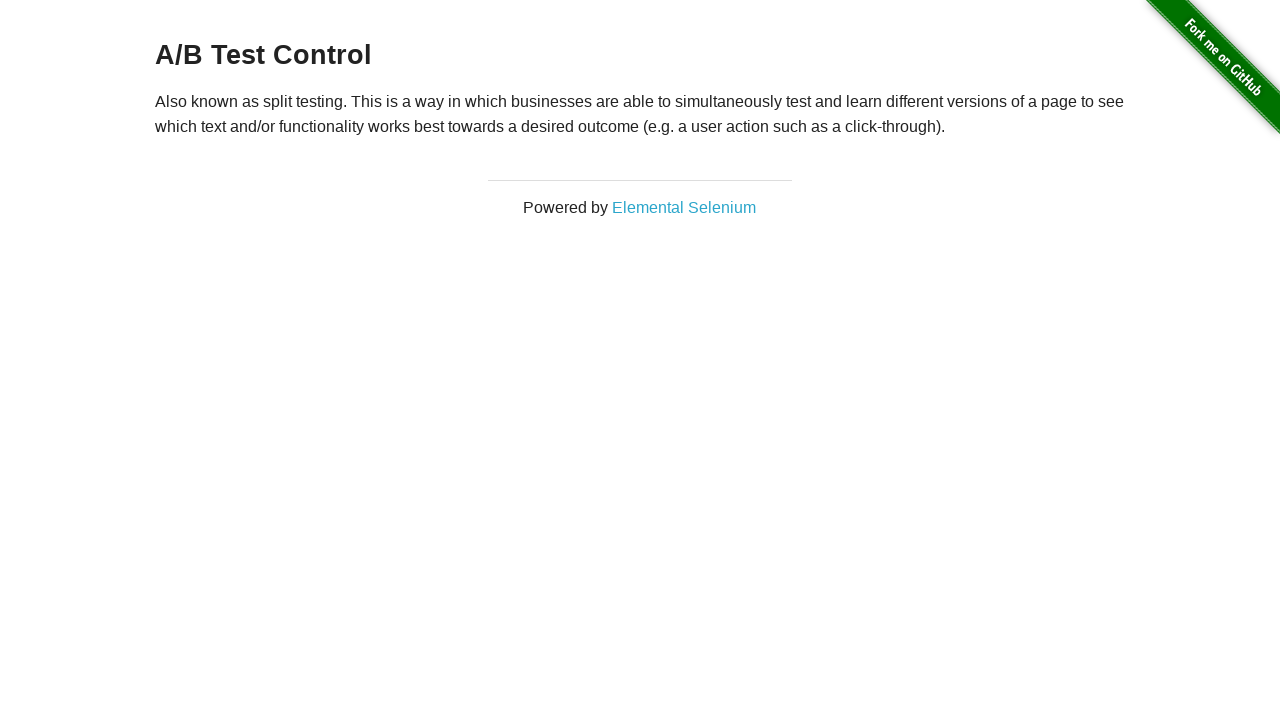

Added optimizelyOptOut cookie to context
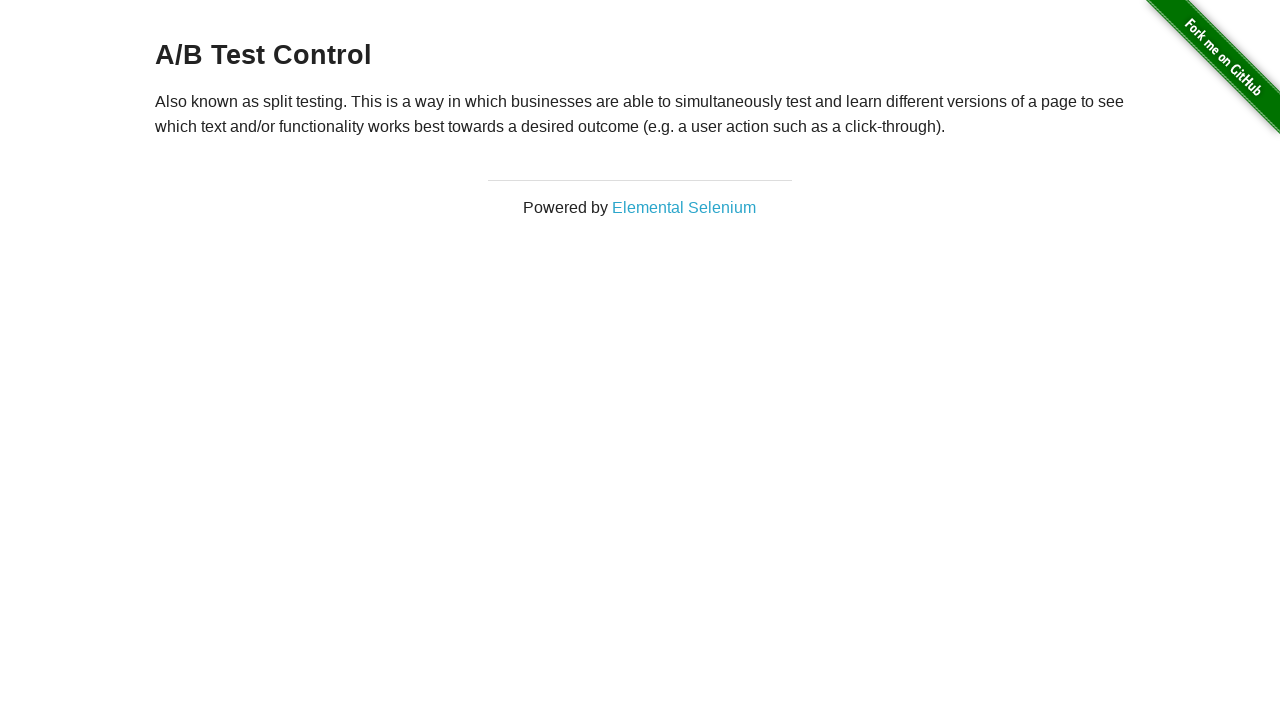

Reloaded page after adding opt-out cookie
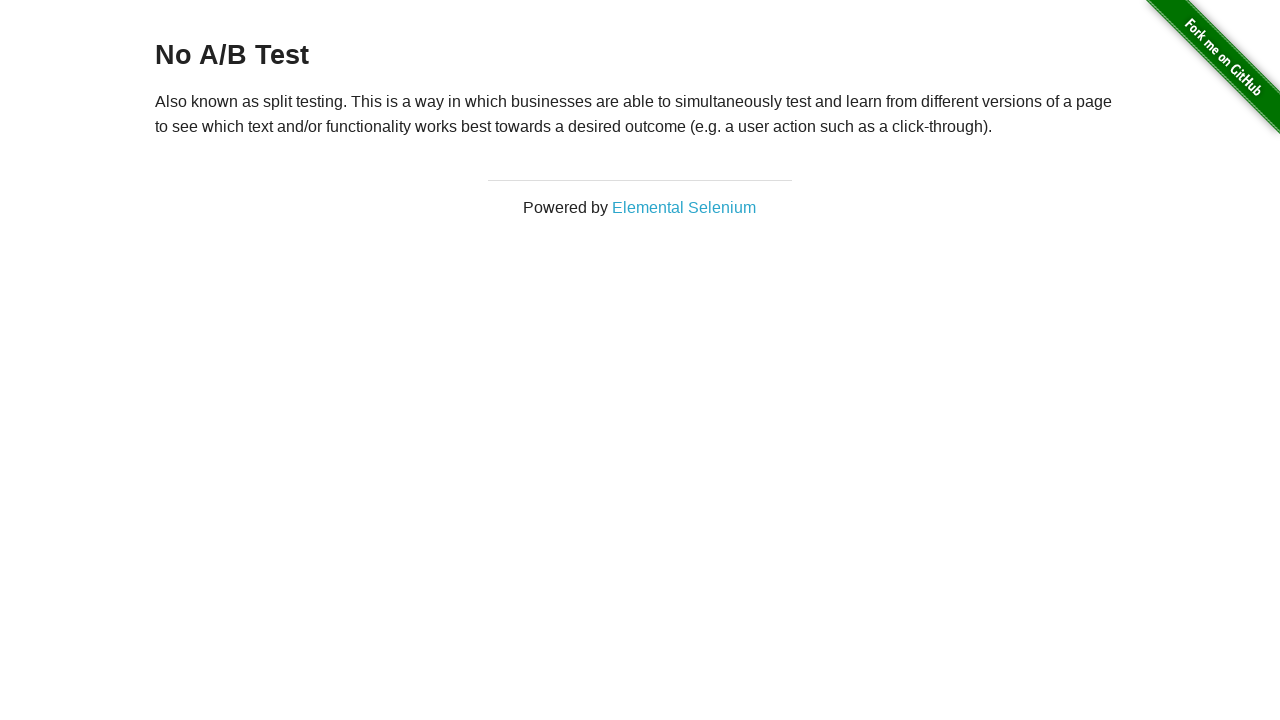

Retrieved h3 heading text content
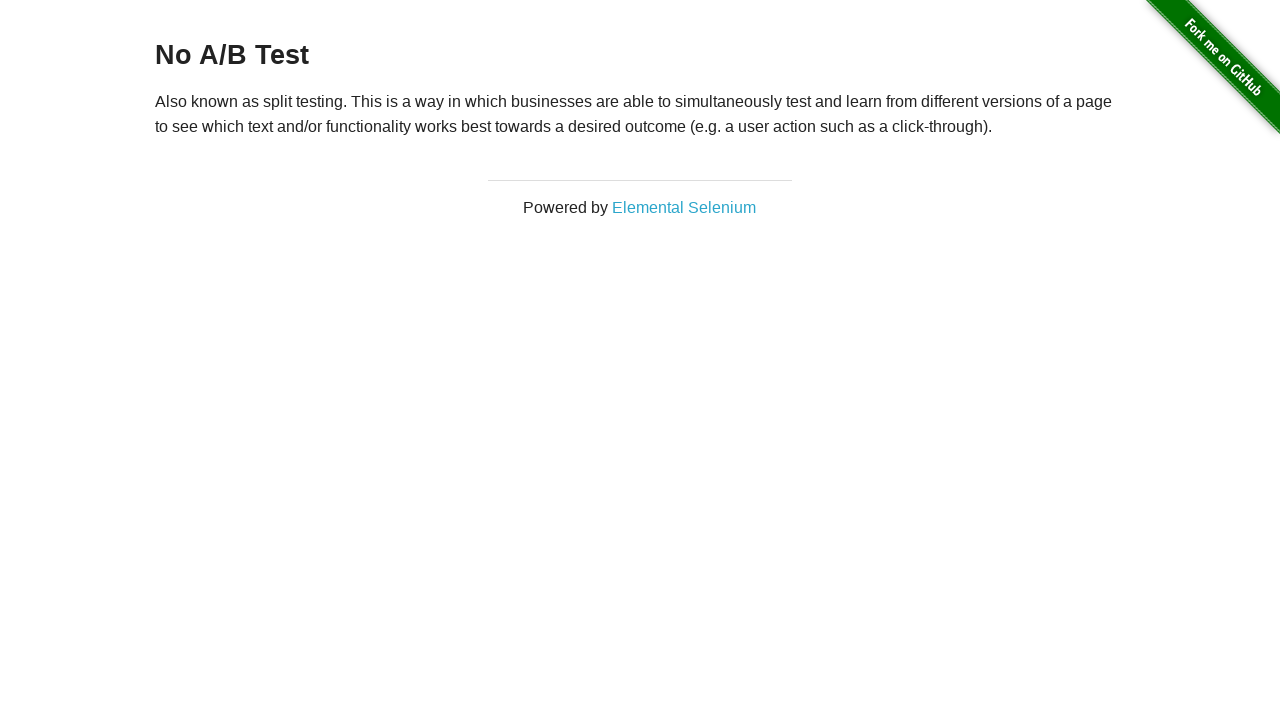

Verified heading displays 'No A/B Test' after opt-out
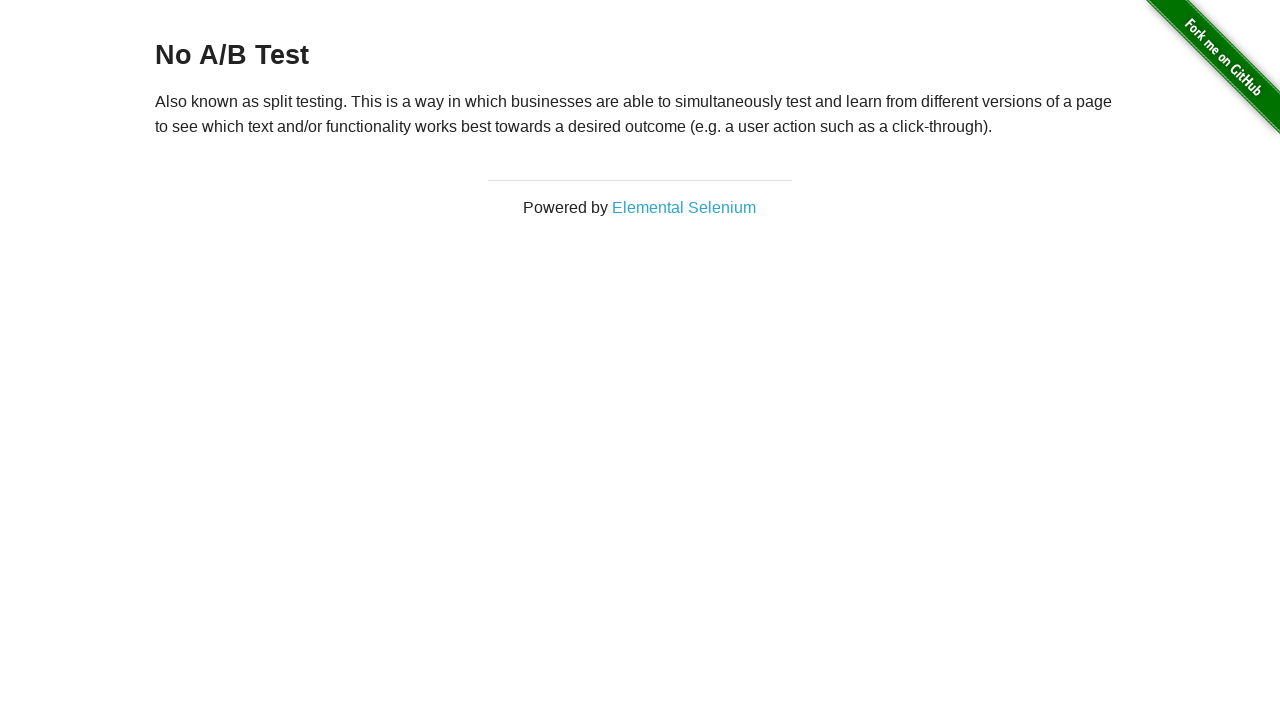

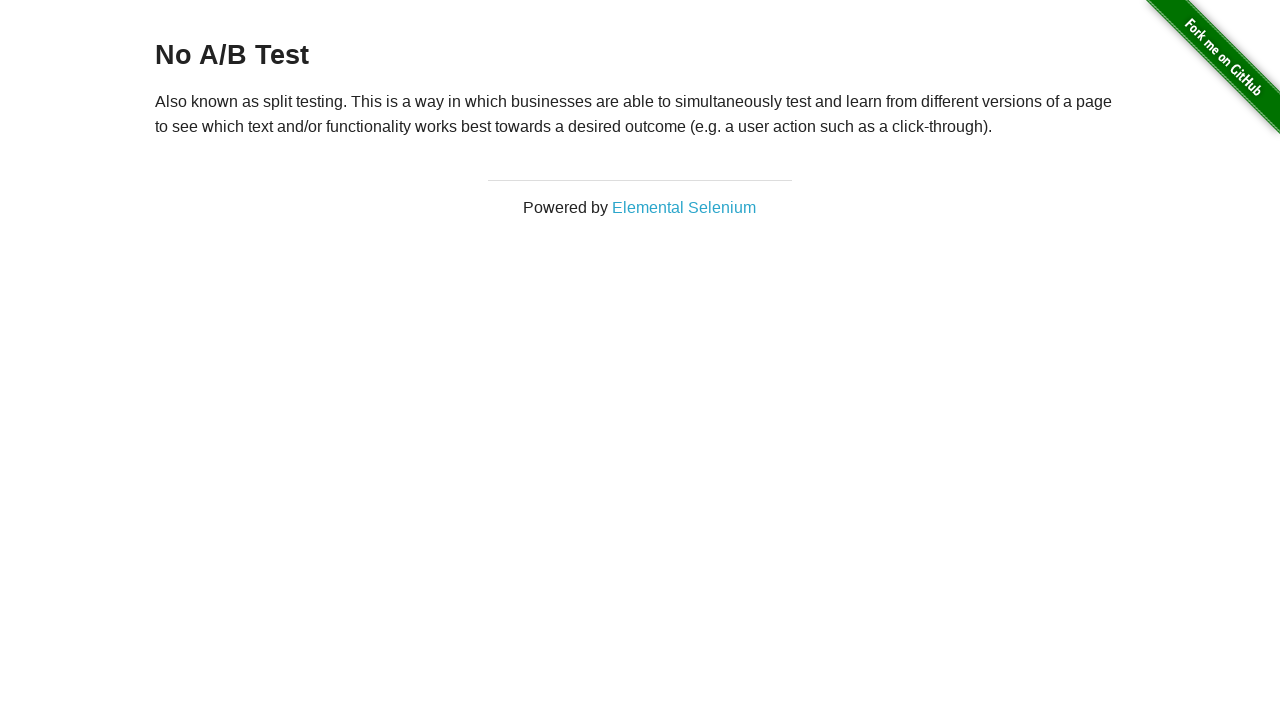